Tests A/B test opt-out by adding the opt-out cookie on the main page before navigating to the A/B test page, then verifying the opt-out is effective.

Starting URL: http://the-internet.herokuapp.com

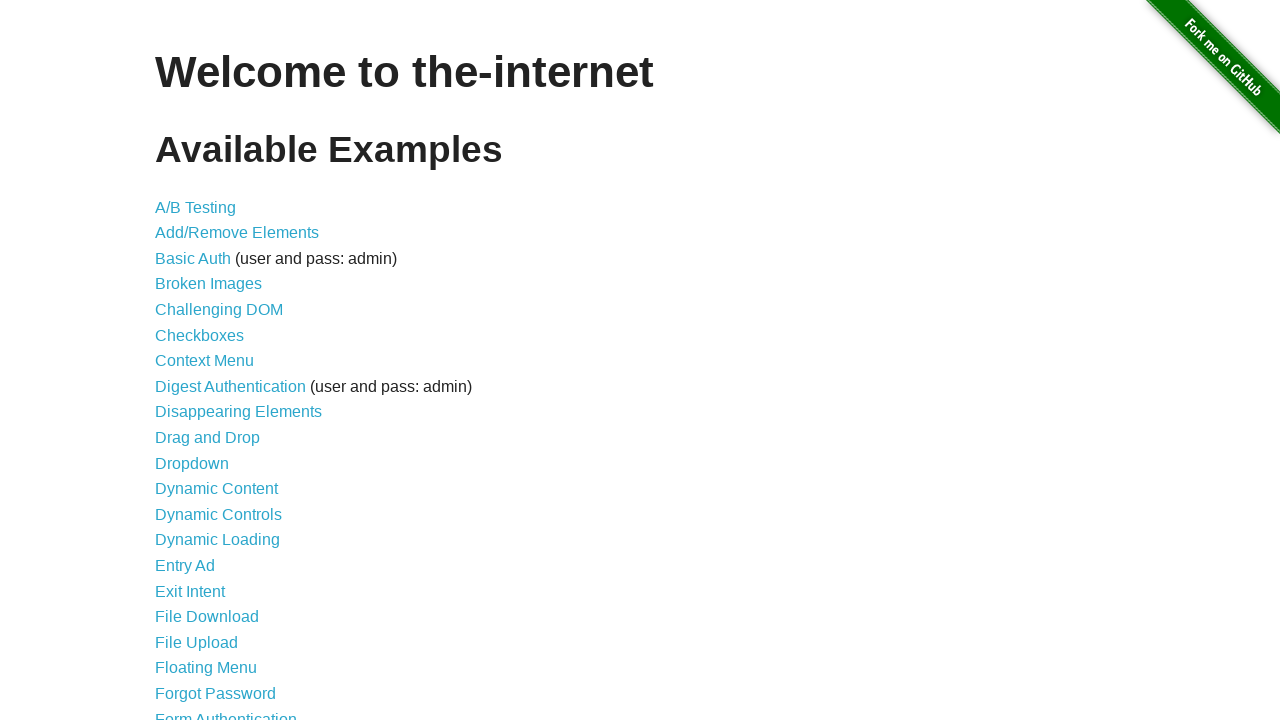

Added optimizelyOptOut cookie to context
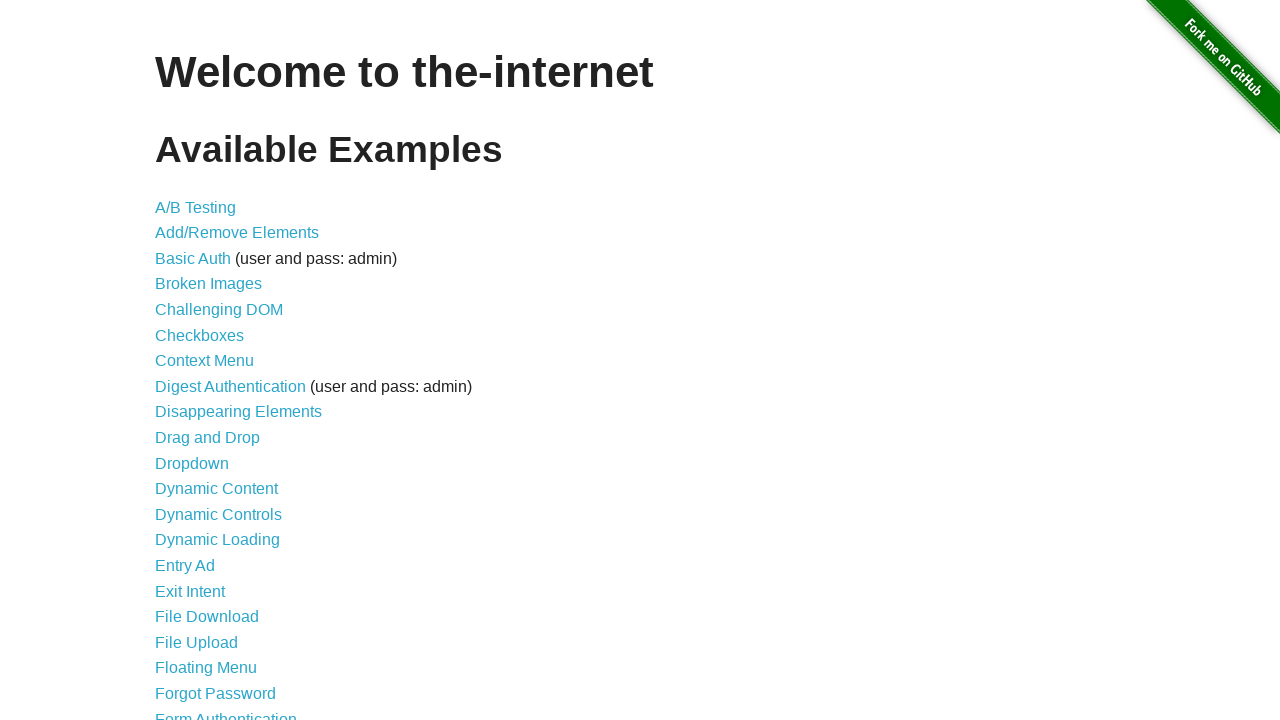

Navigated to A/B test page
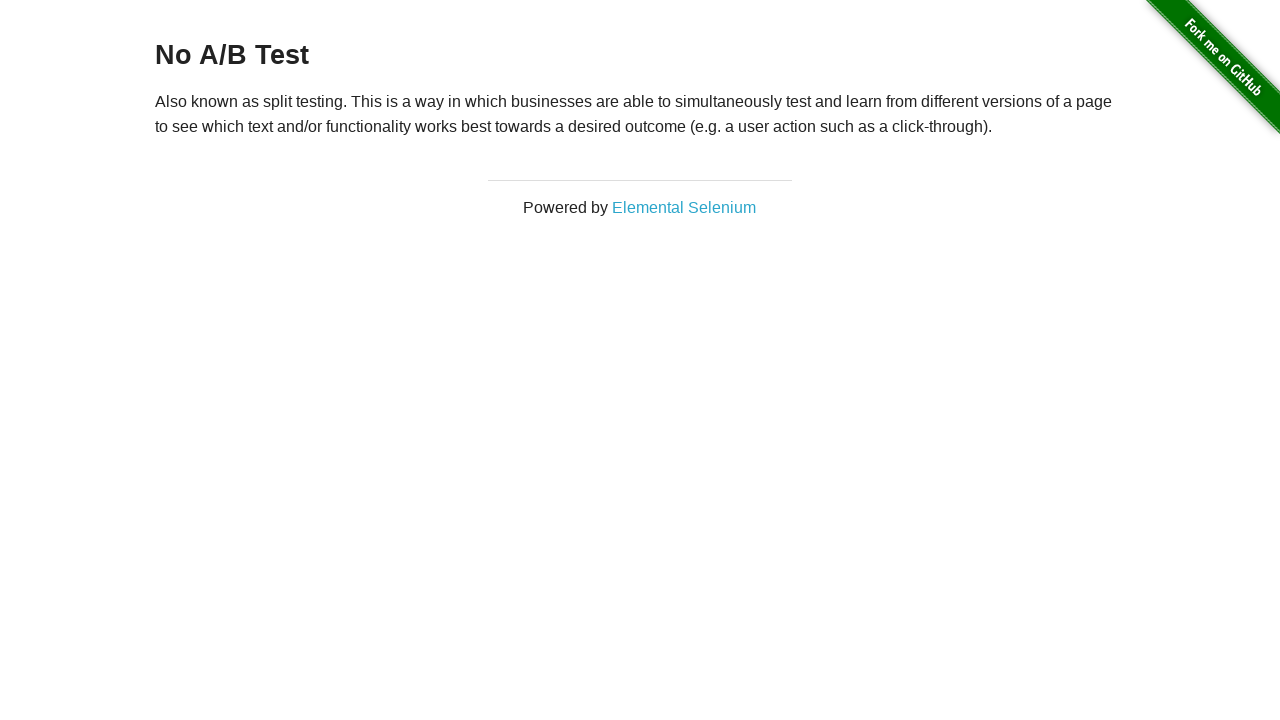

Retrieved heading text from page
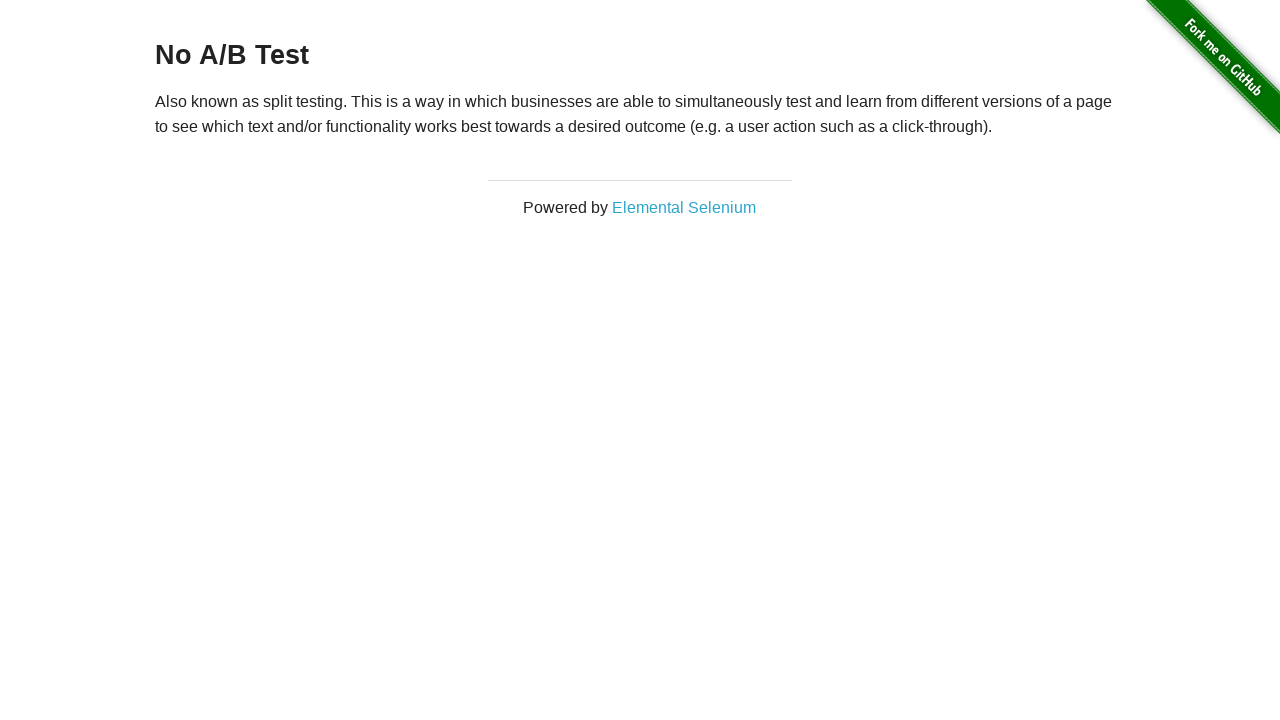

Verified opt-out is effective: heading displays 'No A/B Test'
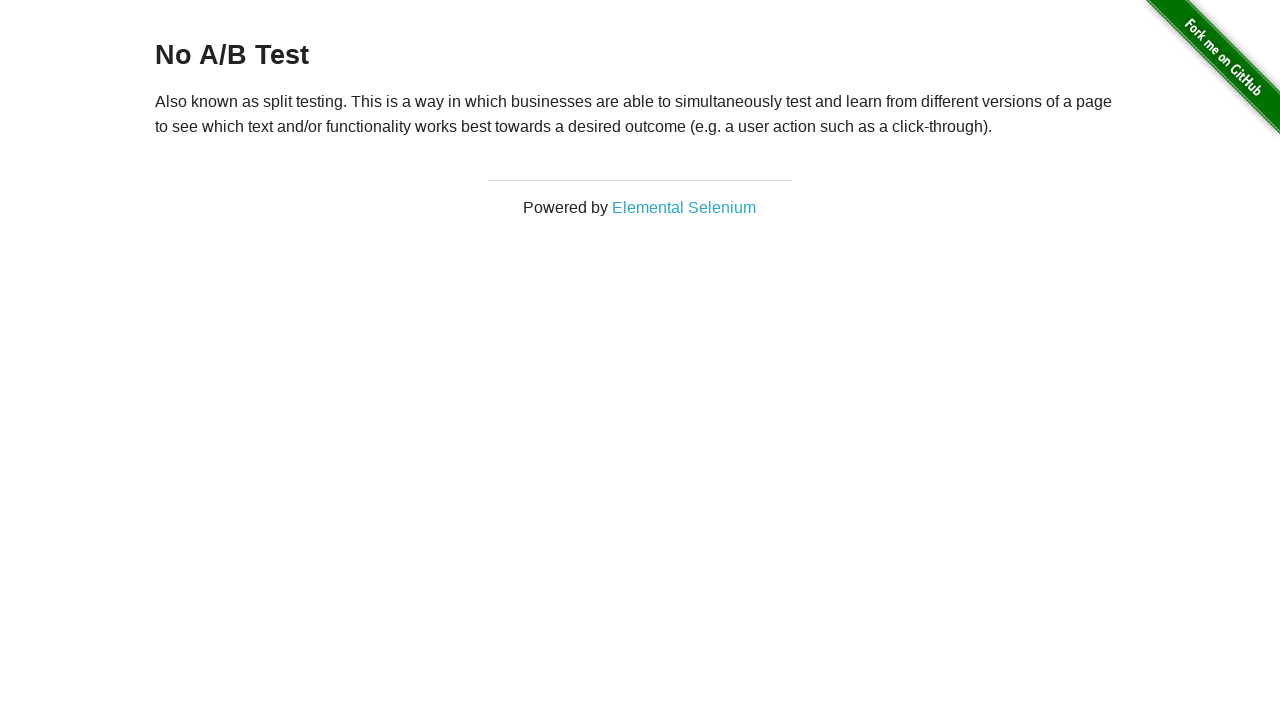

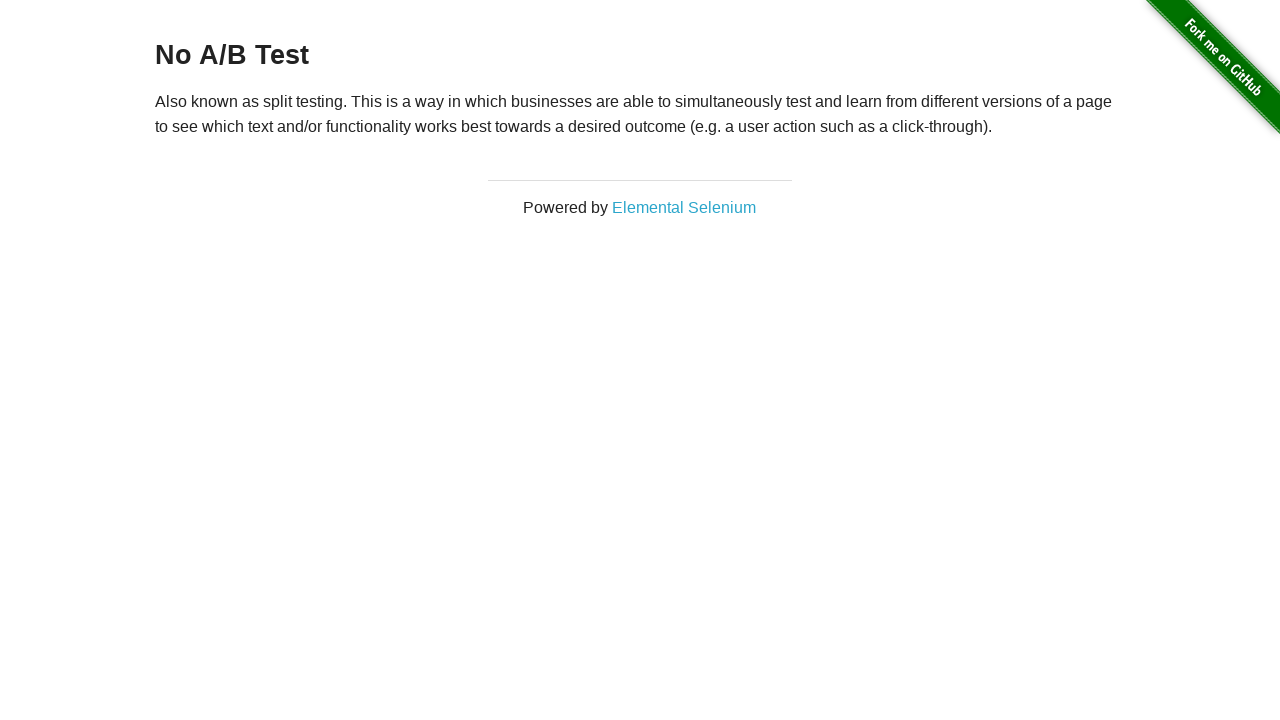